Tests opening a new browser window by clicking the window button, switching to the new window, and verifying the heading text is displayed

Starting URL: https://demoqa.com/browser-windows

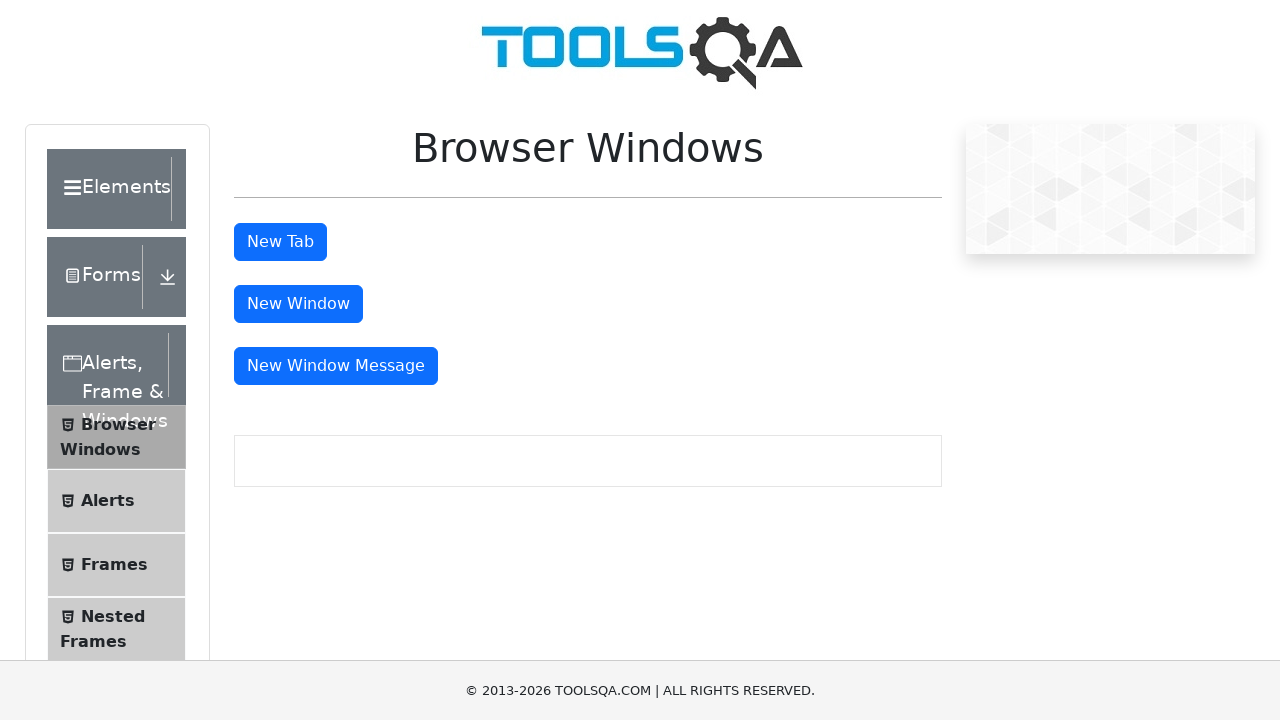

Clicked window button to open new browser window at (298, 304) on #windowButton
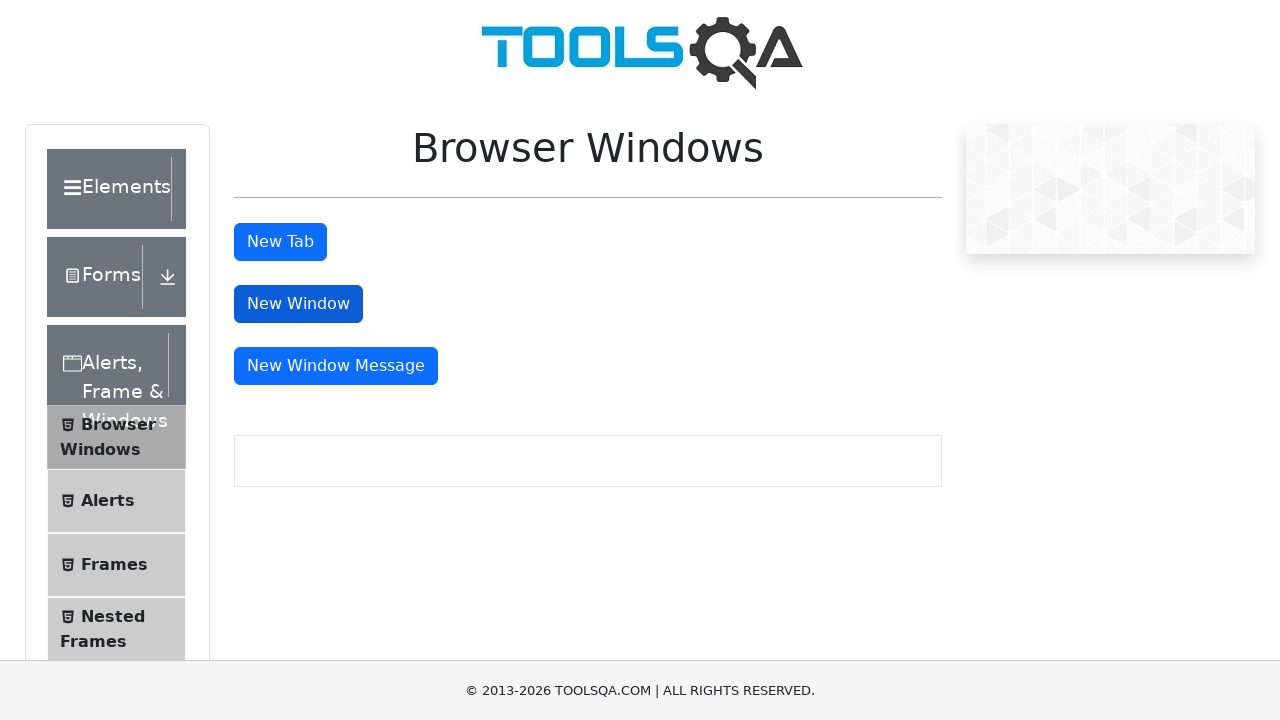

Retrieved new page/window object
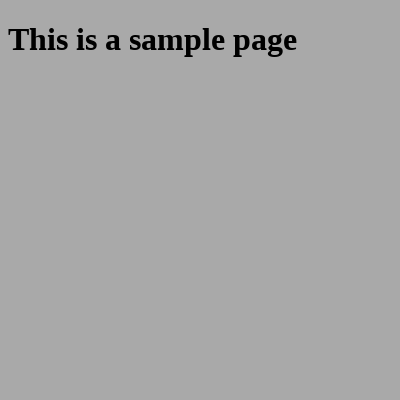

New window loaded completely
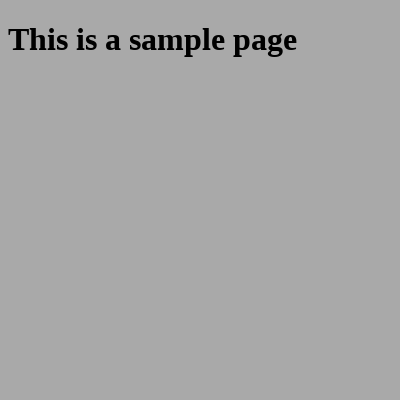

Sample heading element appeared in new window
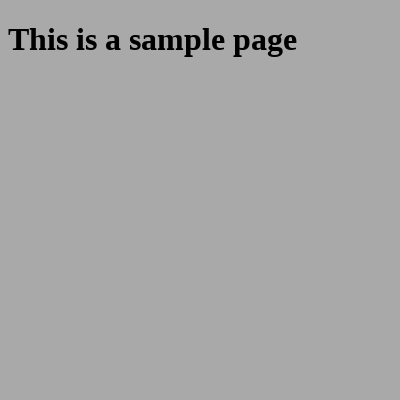

Retrieved heading text from new window: This is a sample page
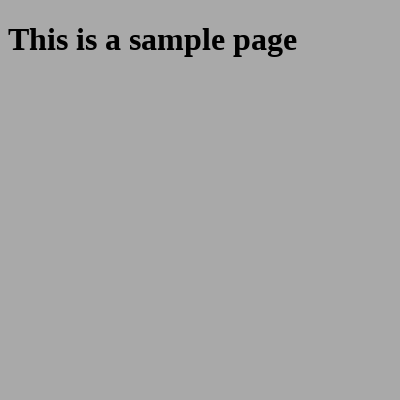

Printed heading text: This is a sample page
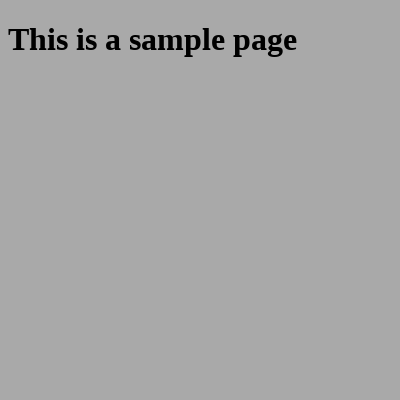

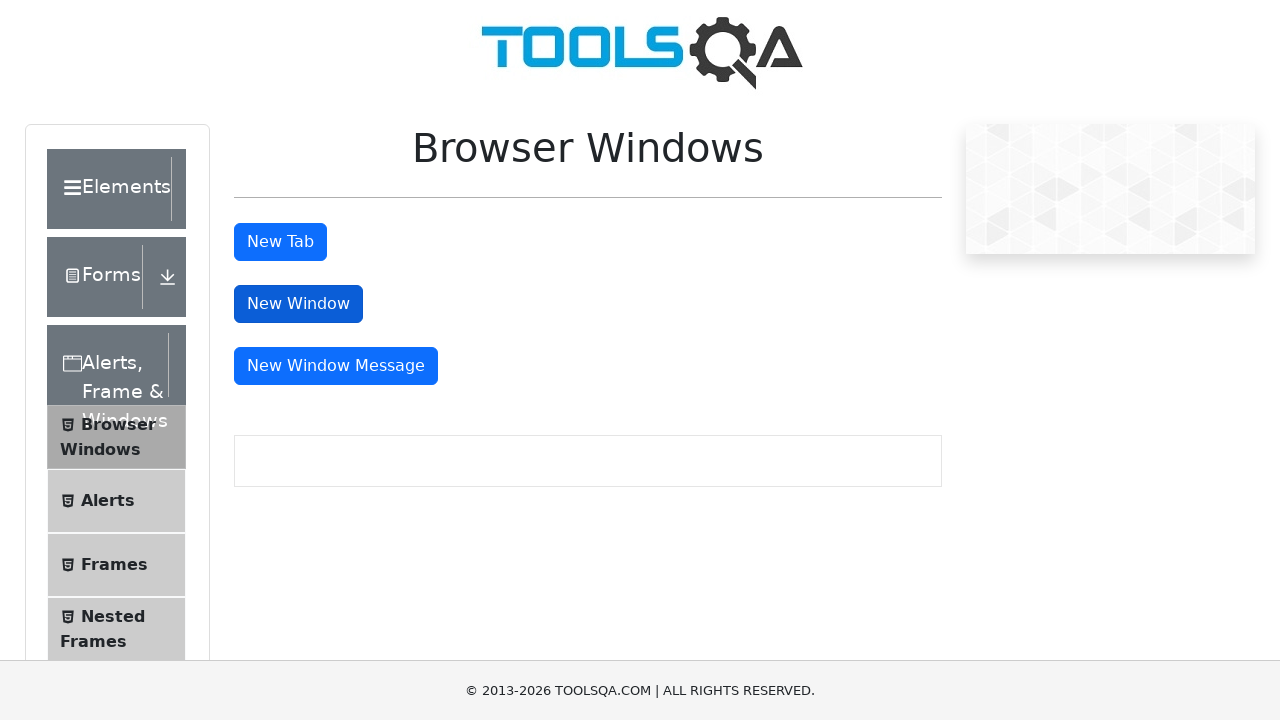